Tests element visibility by verifying a text input is visible, clicking a button to hide it, and confirming it becomes hidden.

Starting URL: https://rahulshettyacademy.com/AutomationPractice/

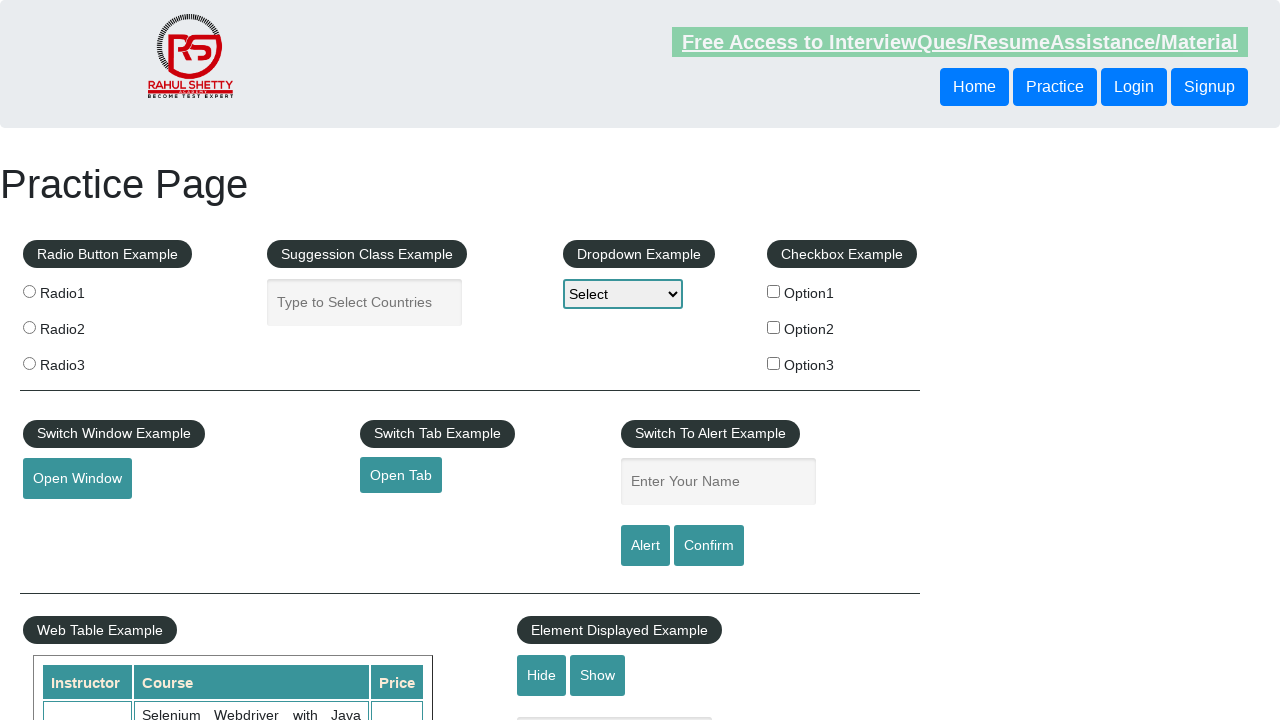

Text input element is visible
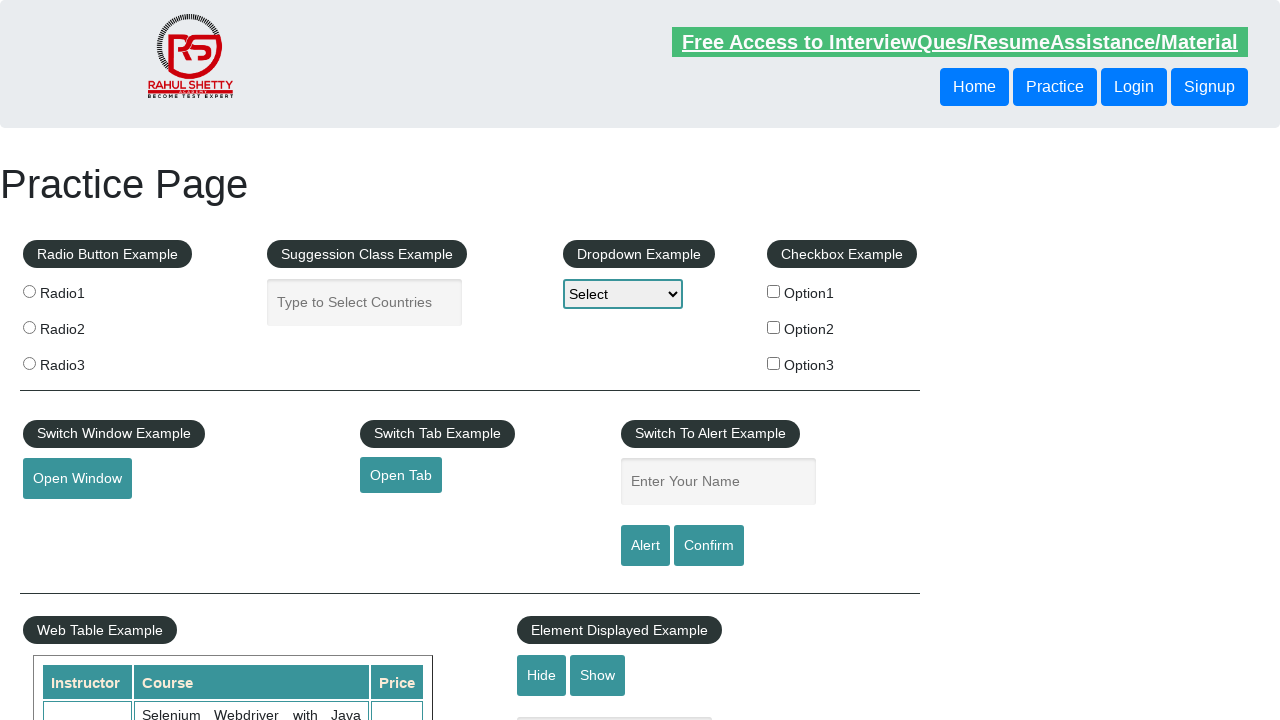

Clicked hide button to hide the text input at (542, 675) on #hide-textbox
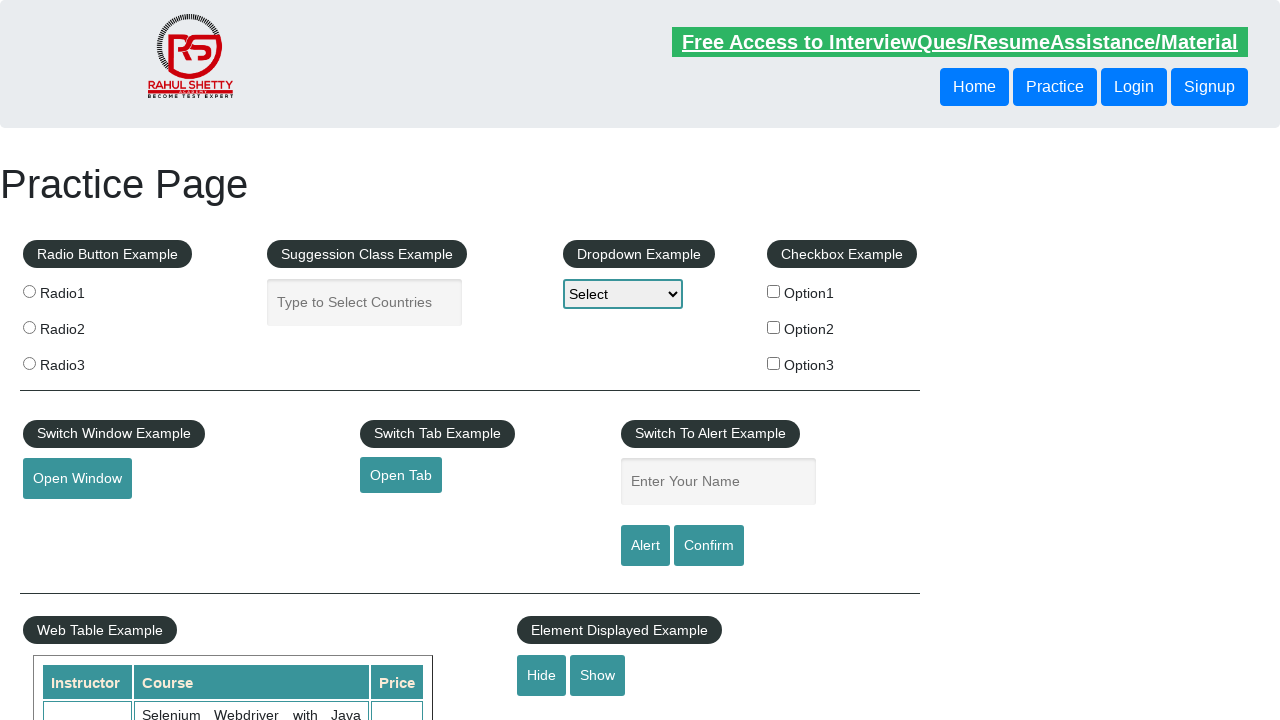

Text input element is now hidden
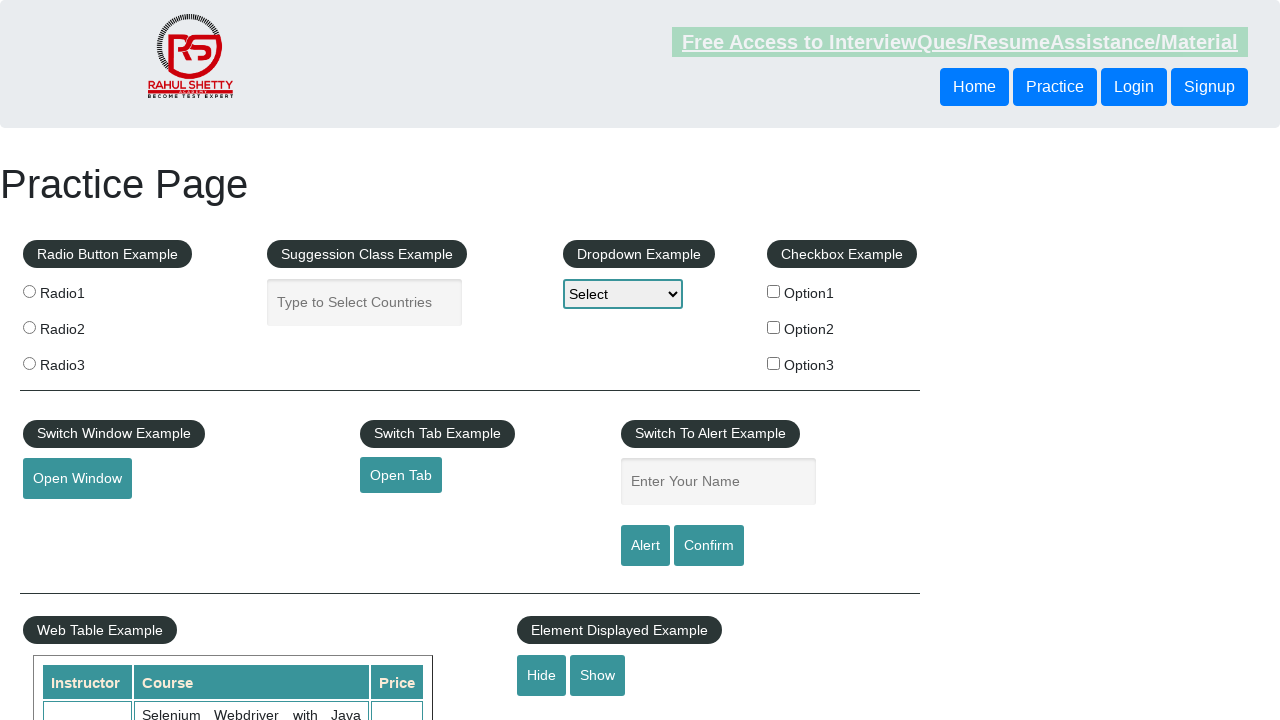

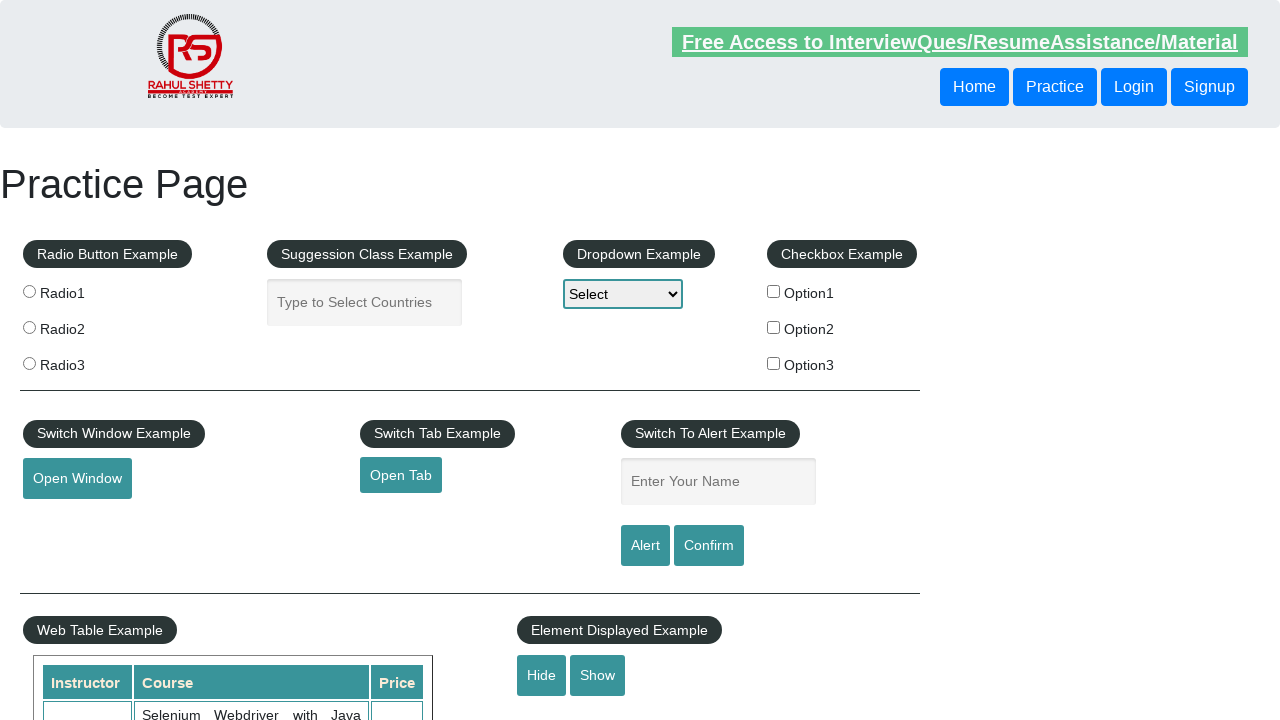